Navigates to the sortable list section and performs drag and drop operations to sort list items in reverse order

Starting URL: https://demoqa.com/books

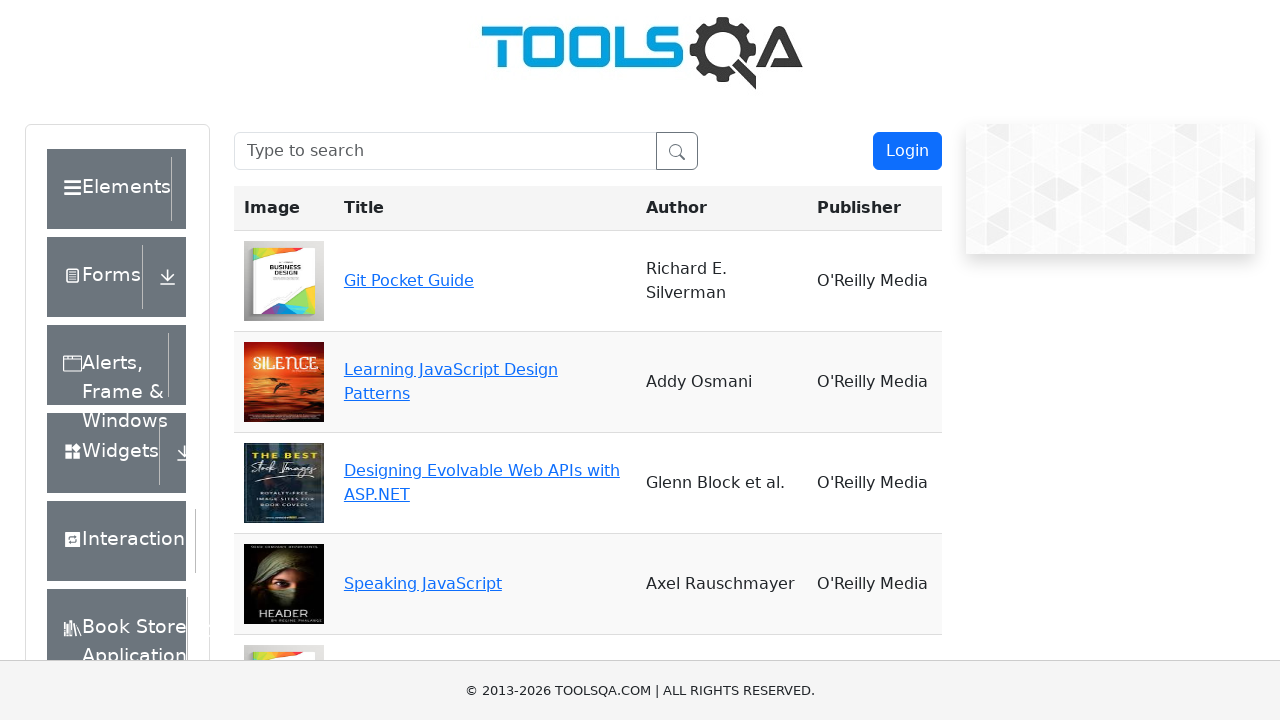

Clicked on Interactions section header at (116, 541) on (//div[contains(@class,'header-wrapper')])[5]
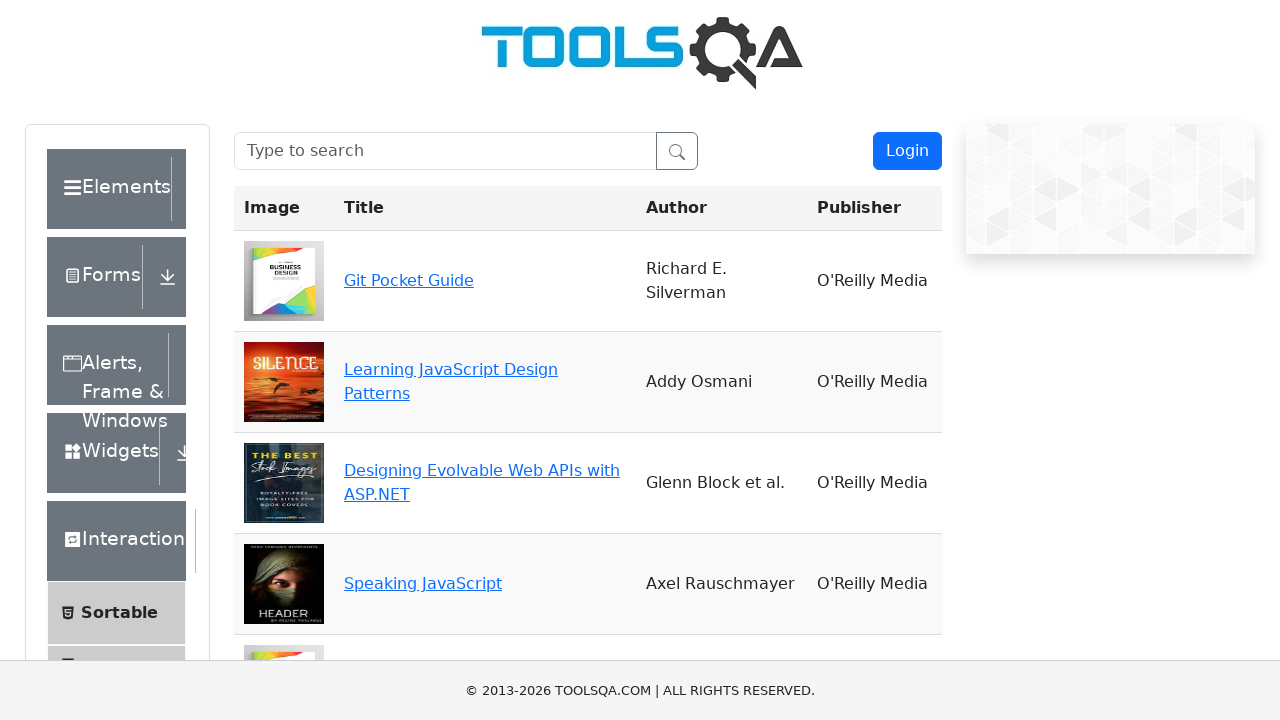

Waited for Interactions menu to load
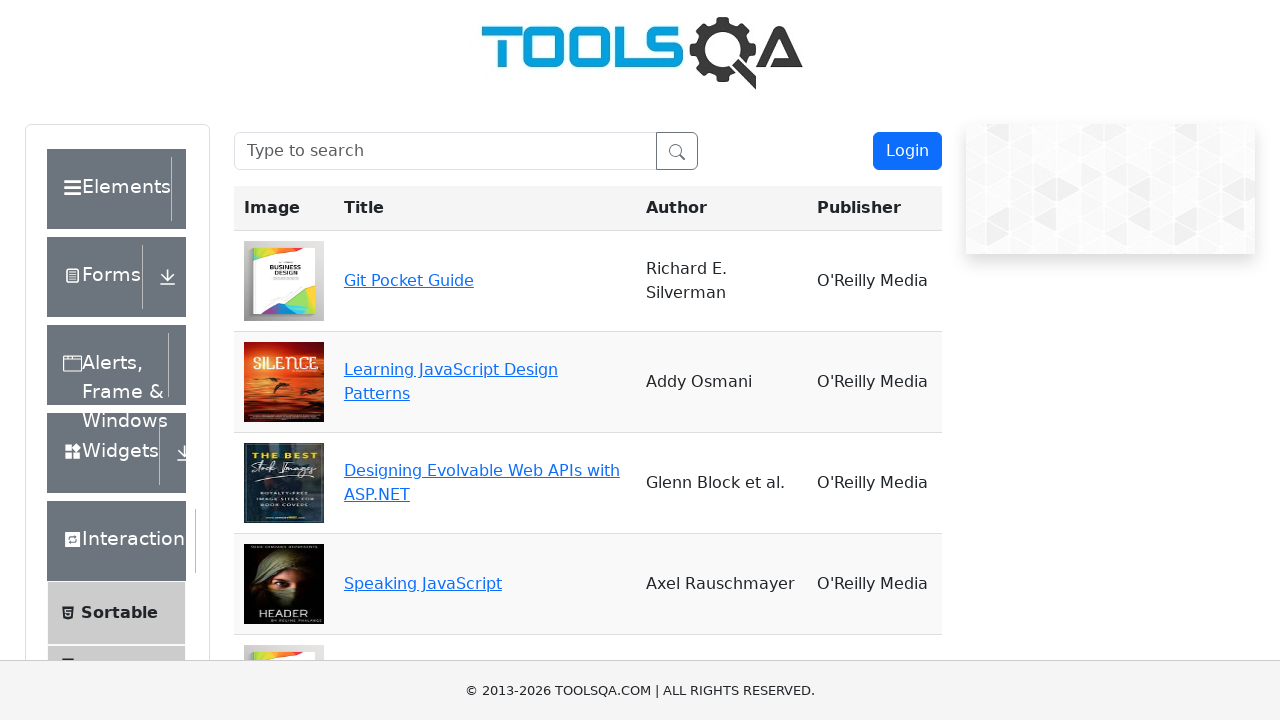

Scrolled down to view menu items
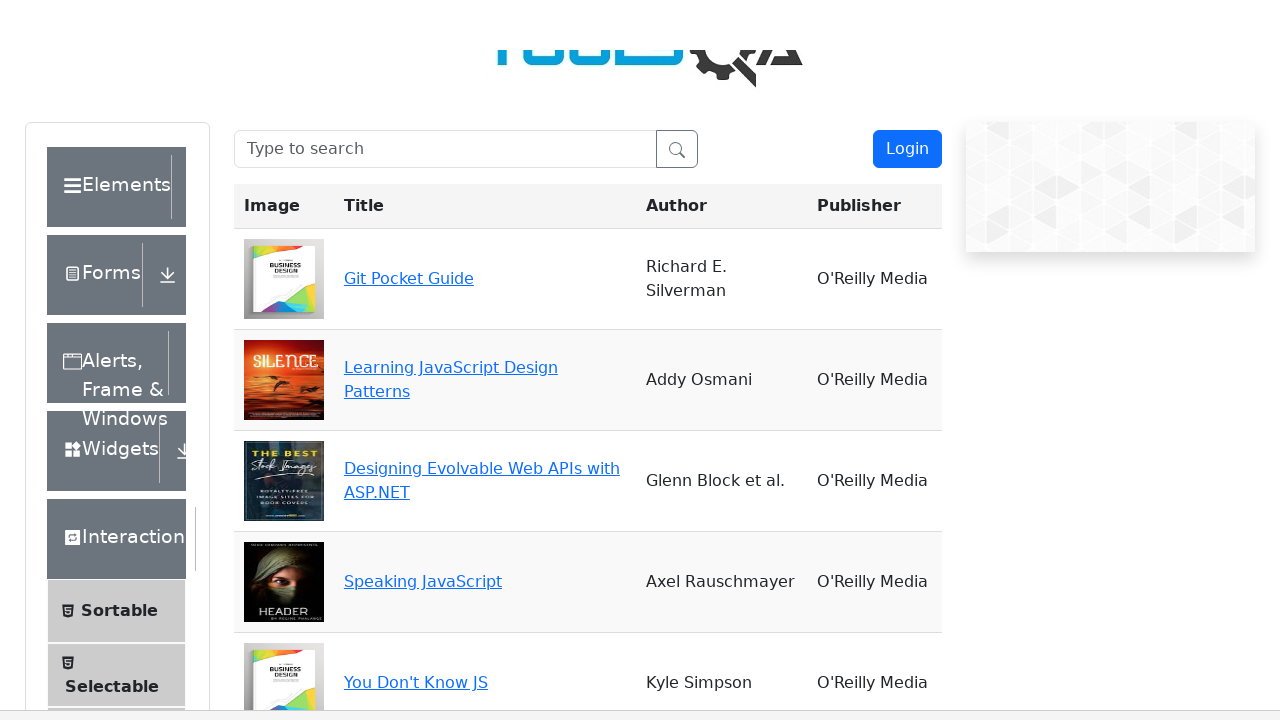

Clicked on Sortable menu item at (116, 313) on (//li[@id='item-0'])[5]
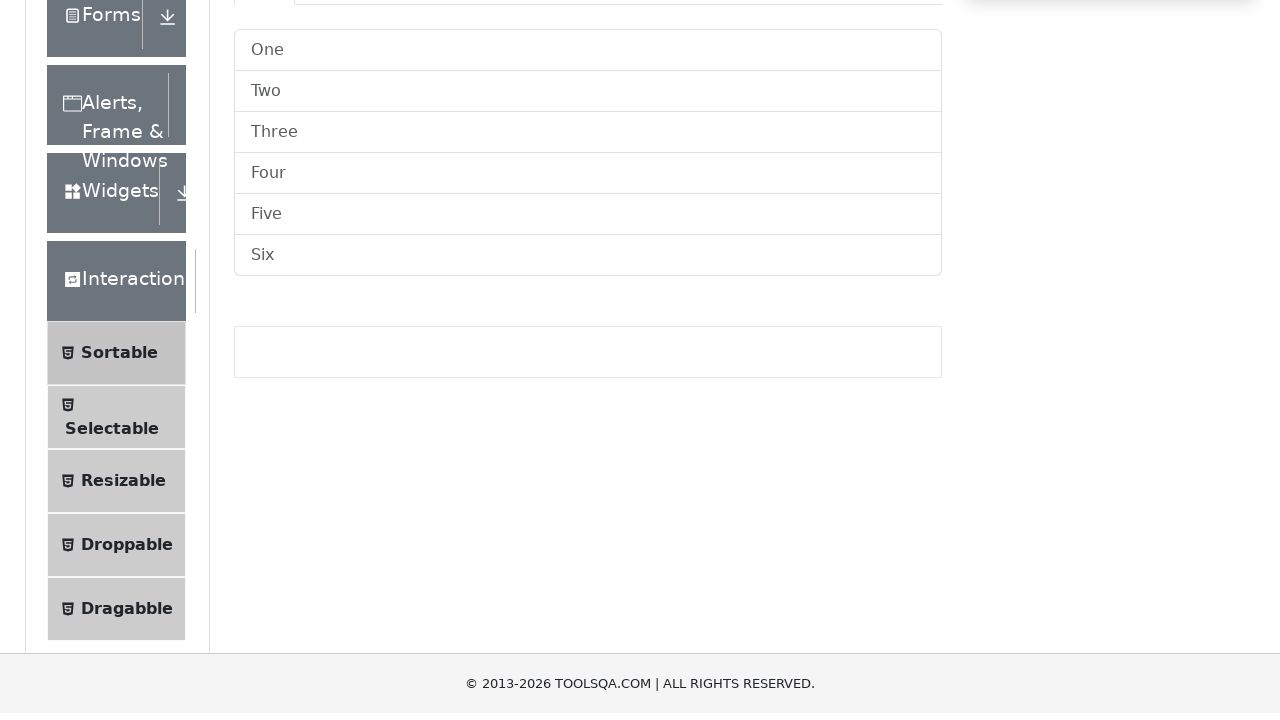

Scrolled down to view the sortable list
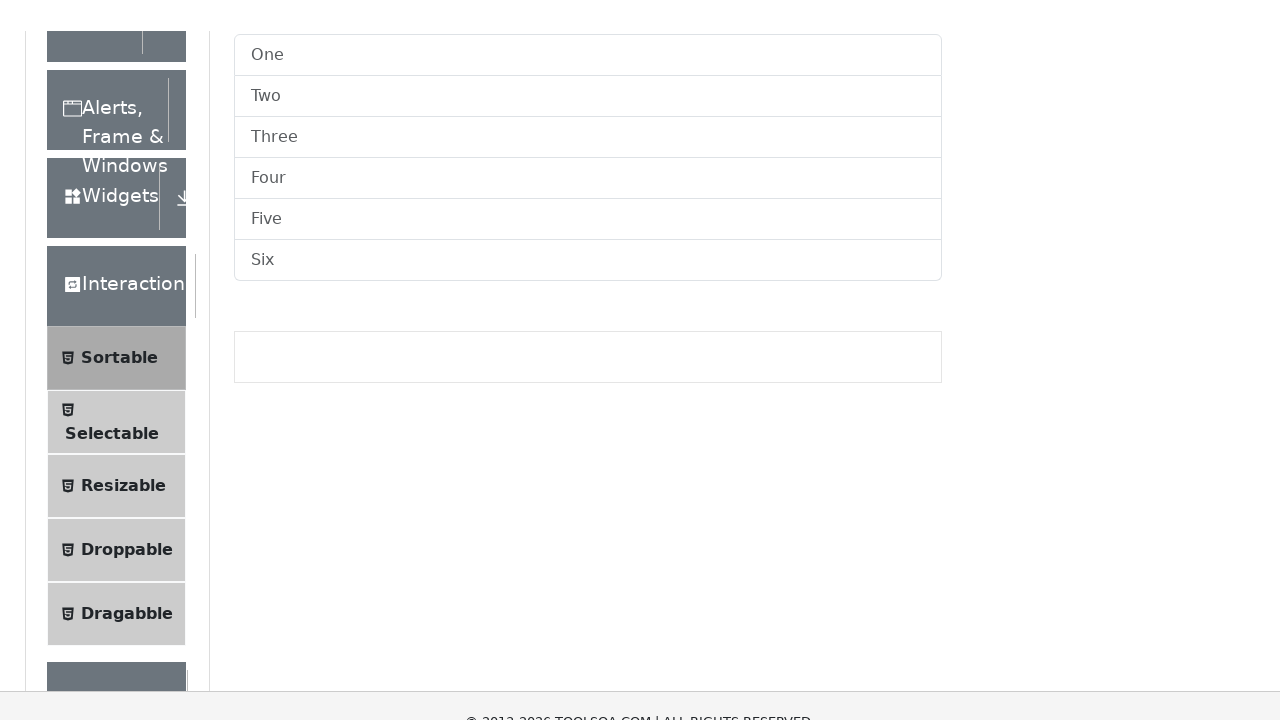

Sortable list loaded successfully
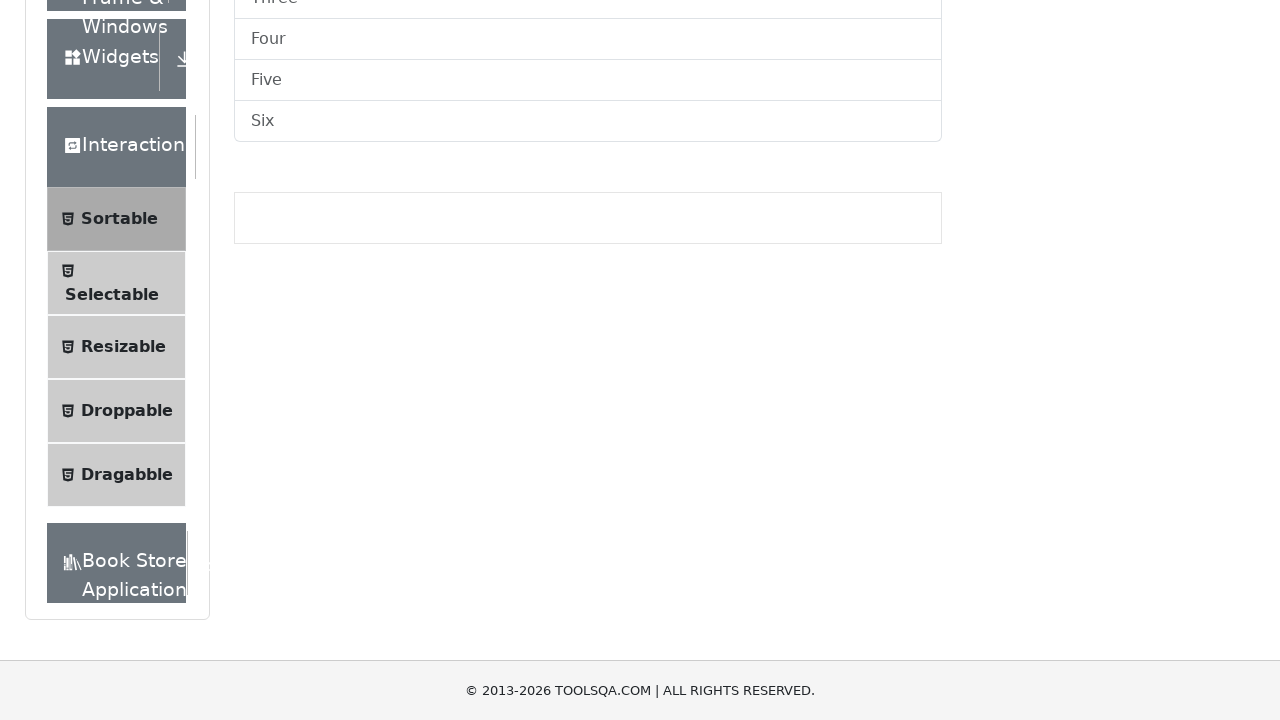

Retrieved all list items from sortable list
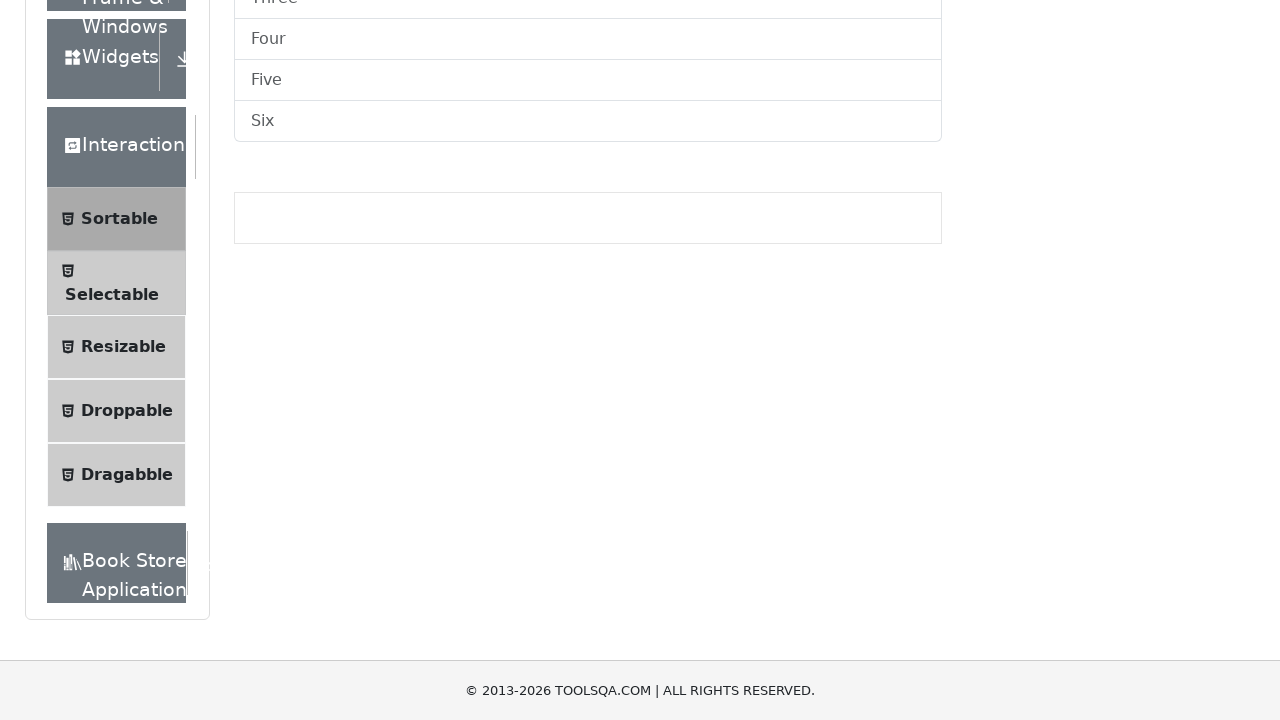

Dragged item 'Six' to position of 'One' at (588, 310)
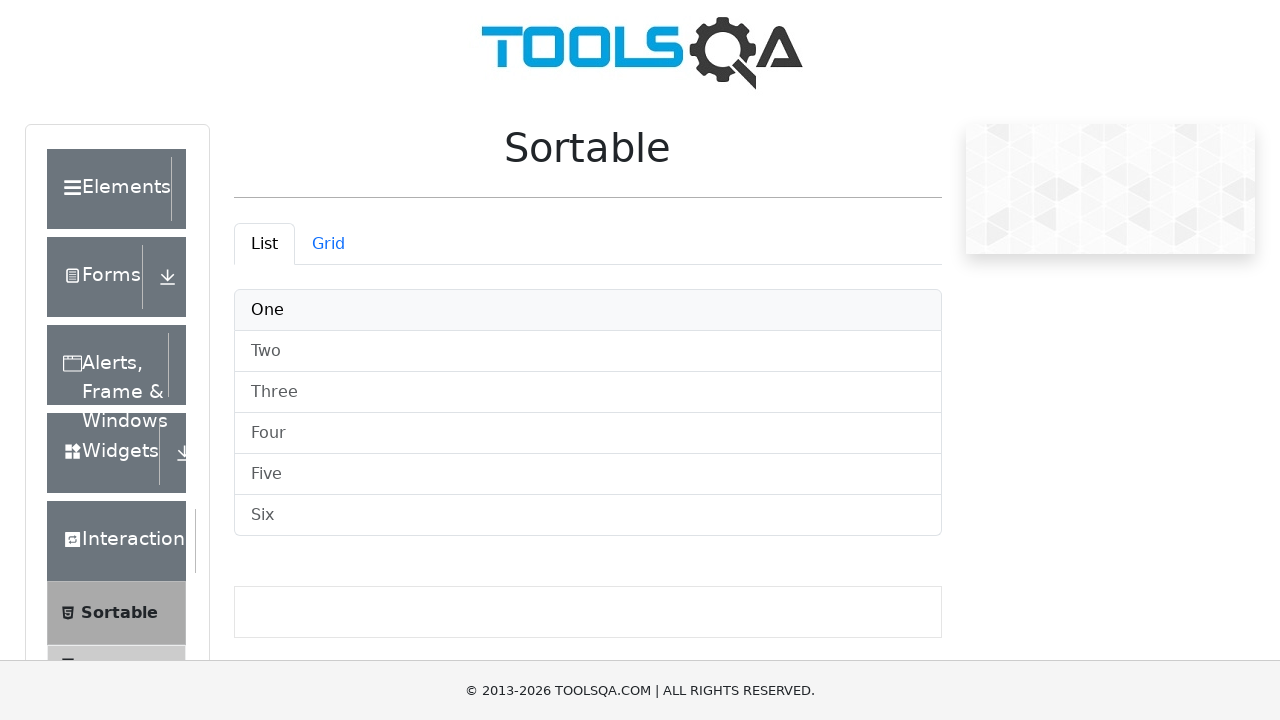

Dragged item 'Five' to position of 'Two' at (588, 352)
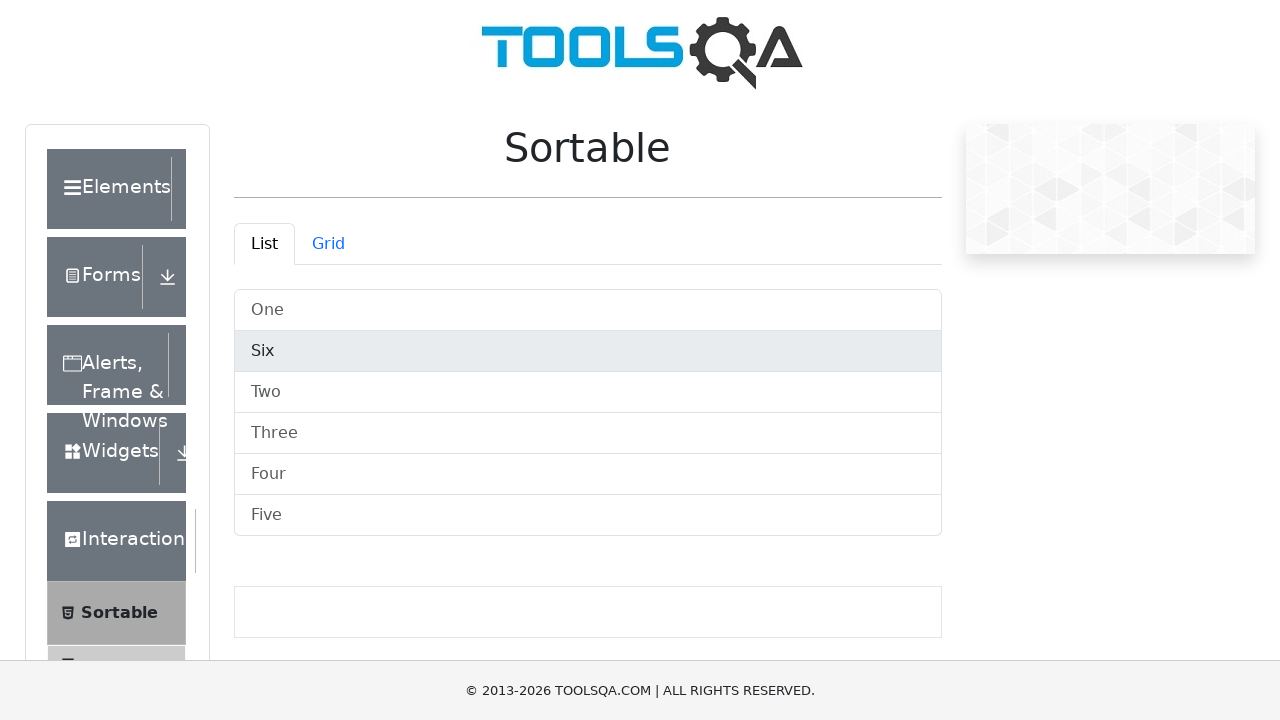

Dragged item 'Four' to position of 'Three' at (588, 392)
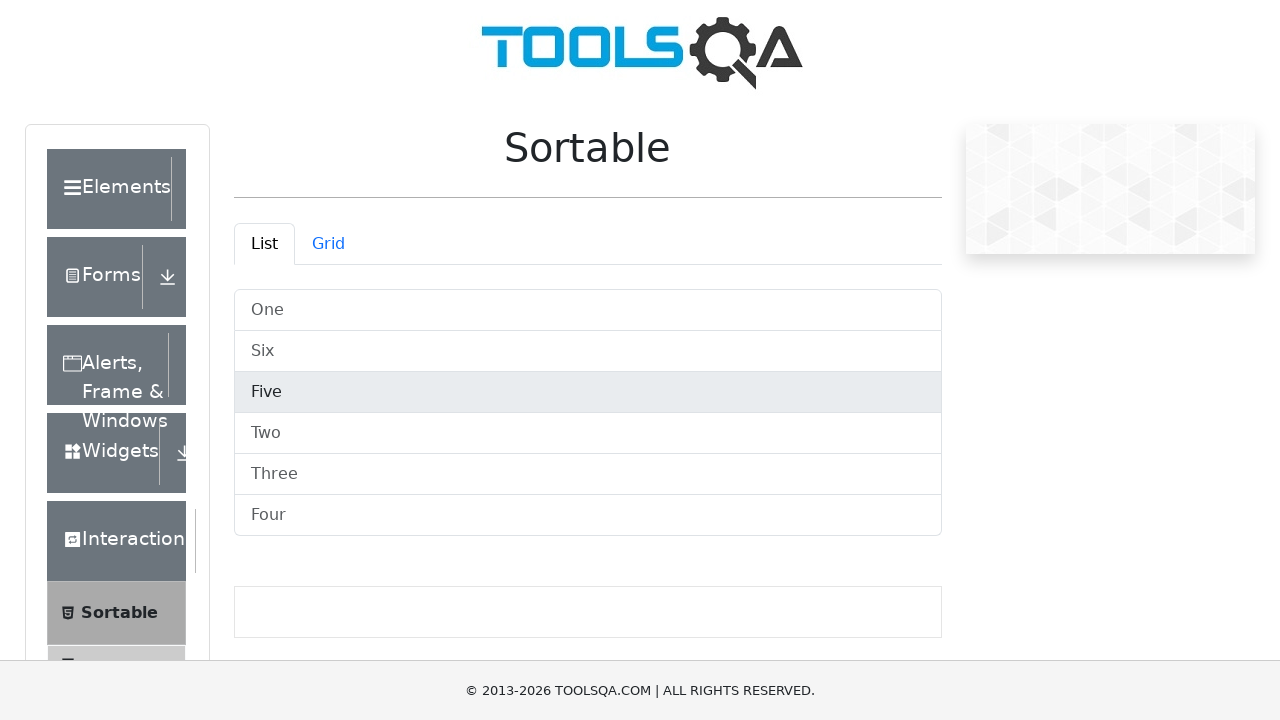

Dragged item 'Three' to position of 'Four' at (588, 434)
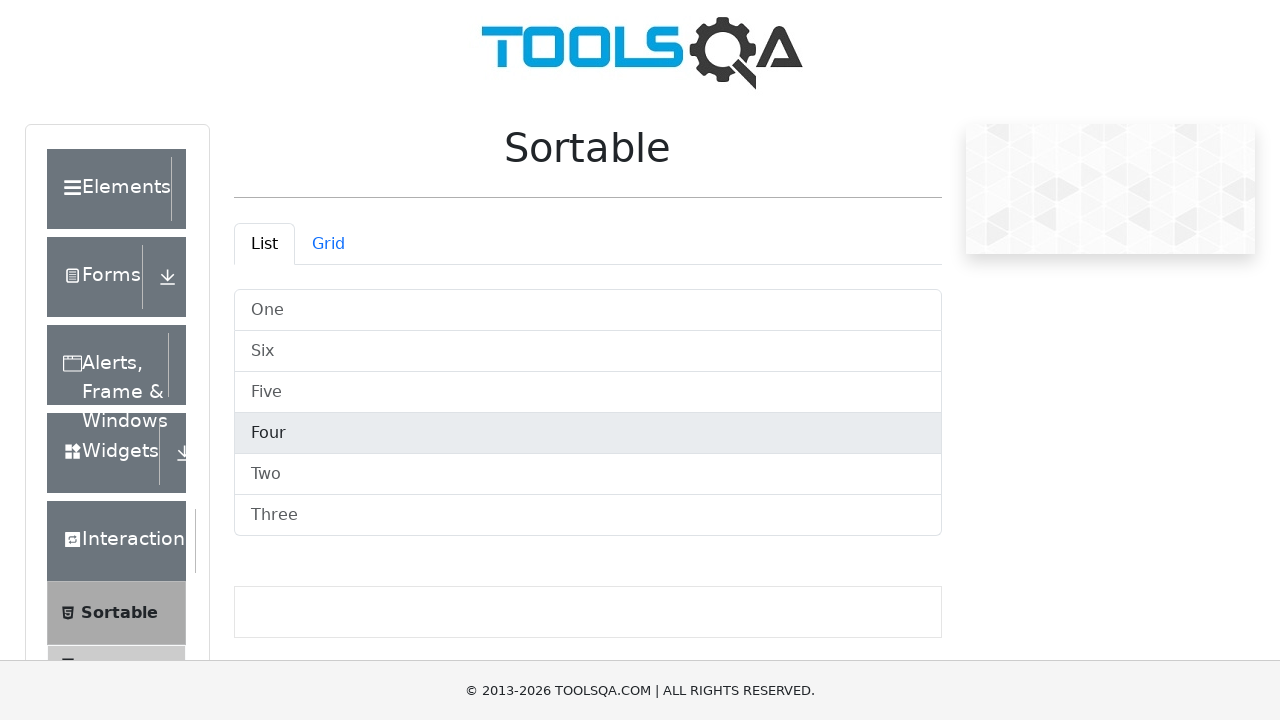

Dragged item 'Two' to position of 'Five' at (588, 474)
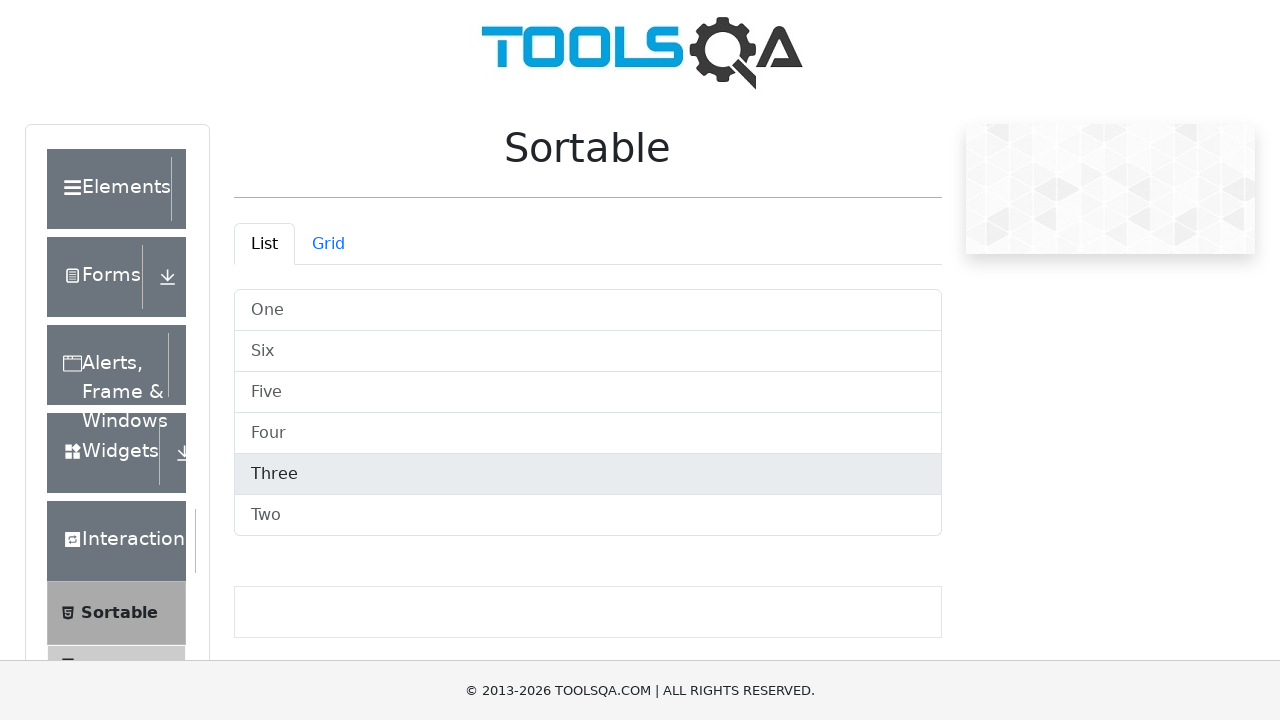

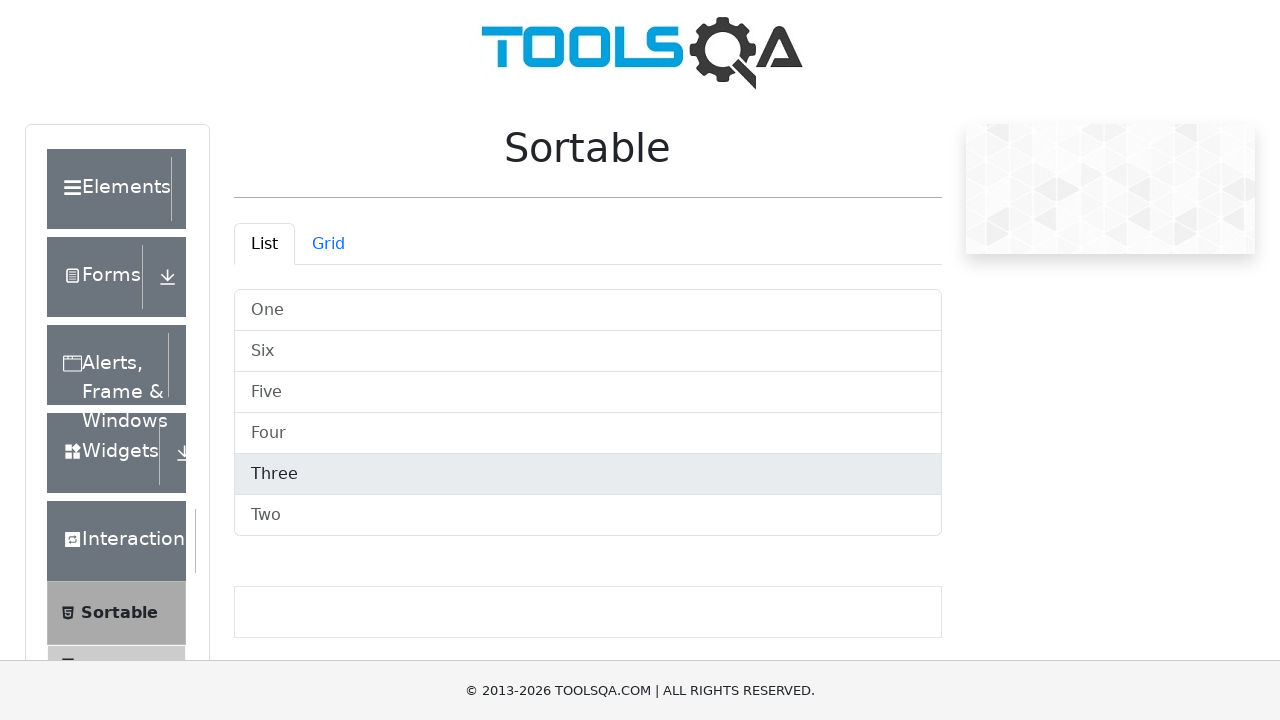